Tests navigation to the A/B Testing page from the main page, verifies the URL, and clicks on the page footer link

Starting URL: https://the-internet.herokuapp.com/

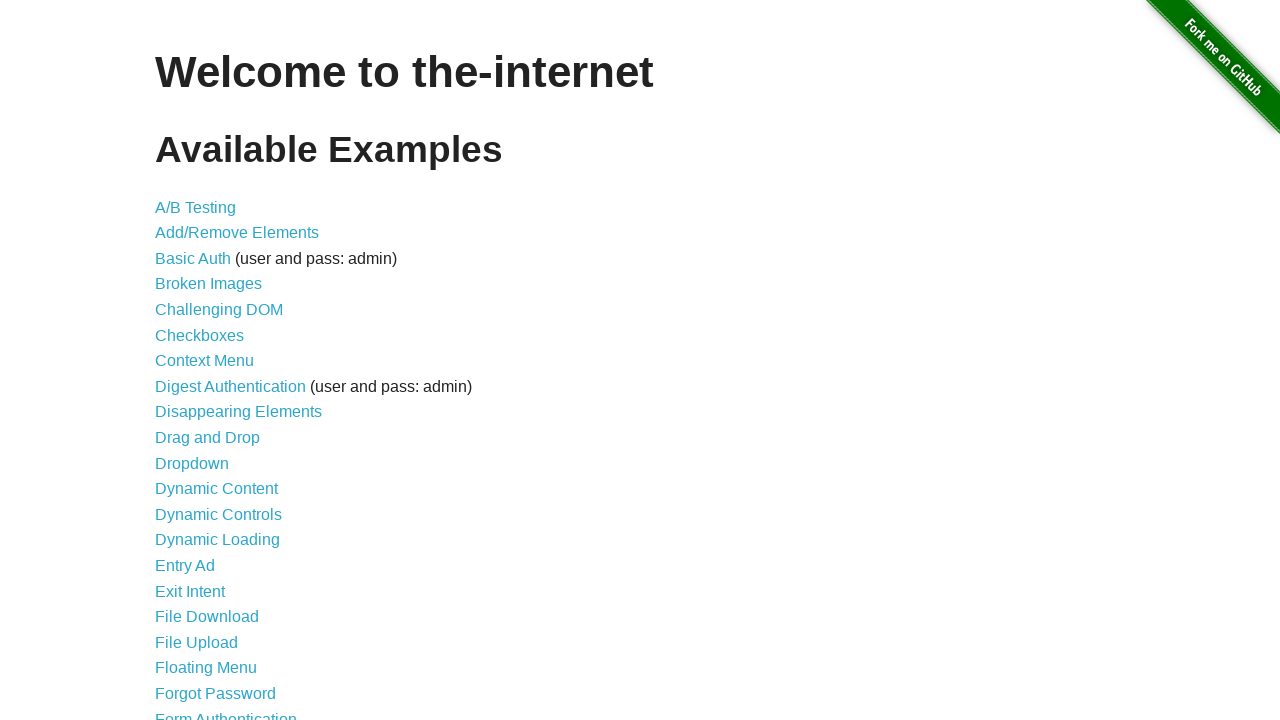

Clicked on the A/B Testing link from the main page at (196, 207) on xpath=//*[@id='content']/ul/li[1]/a
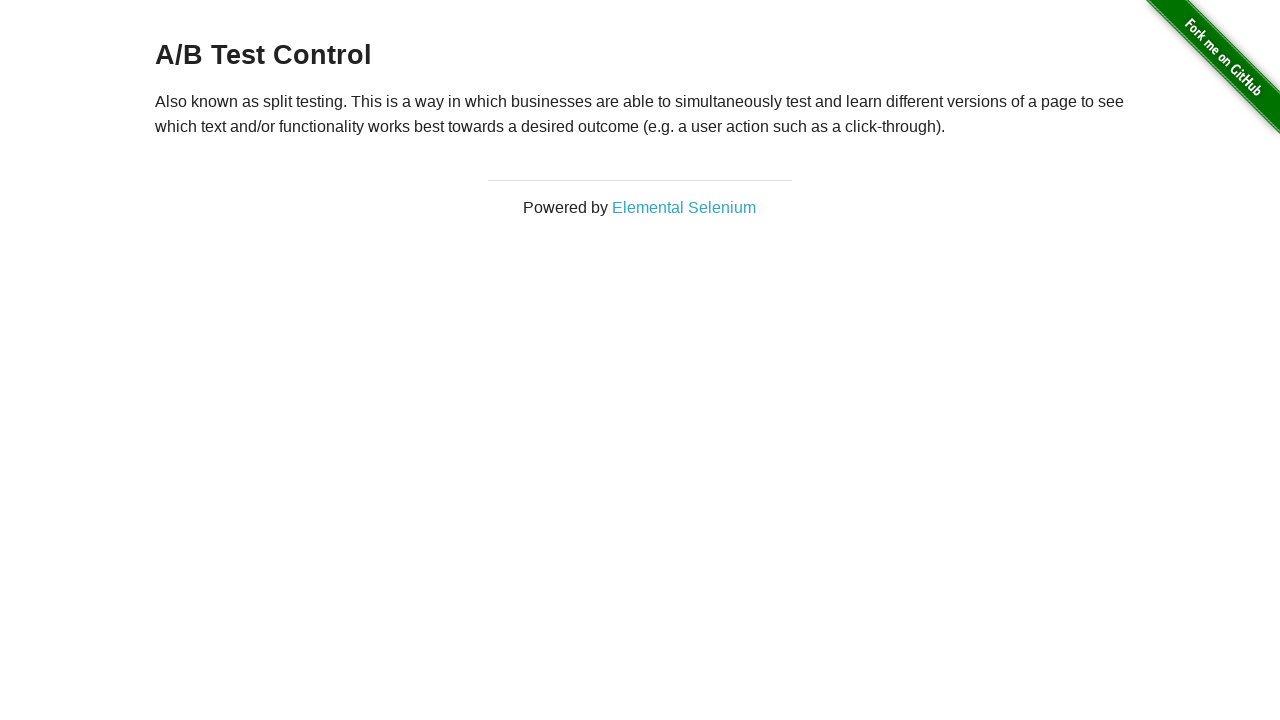

Verified navigation to A/B Testing page (URL: https://the-internet.herokuapp.com/abtest)
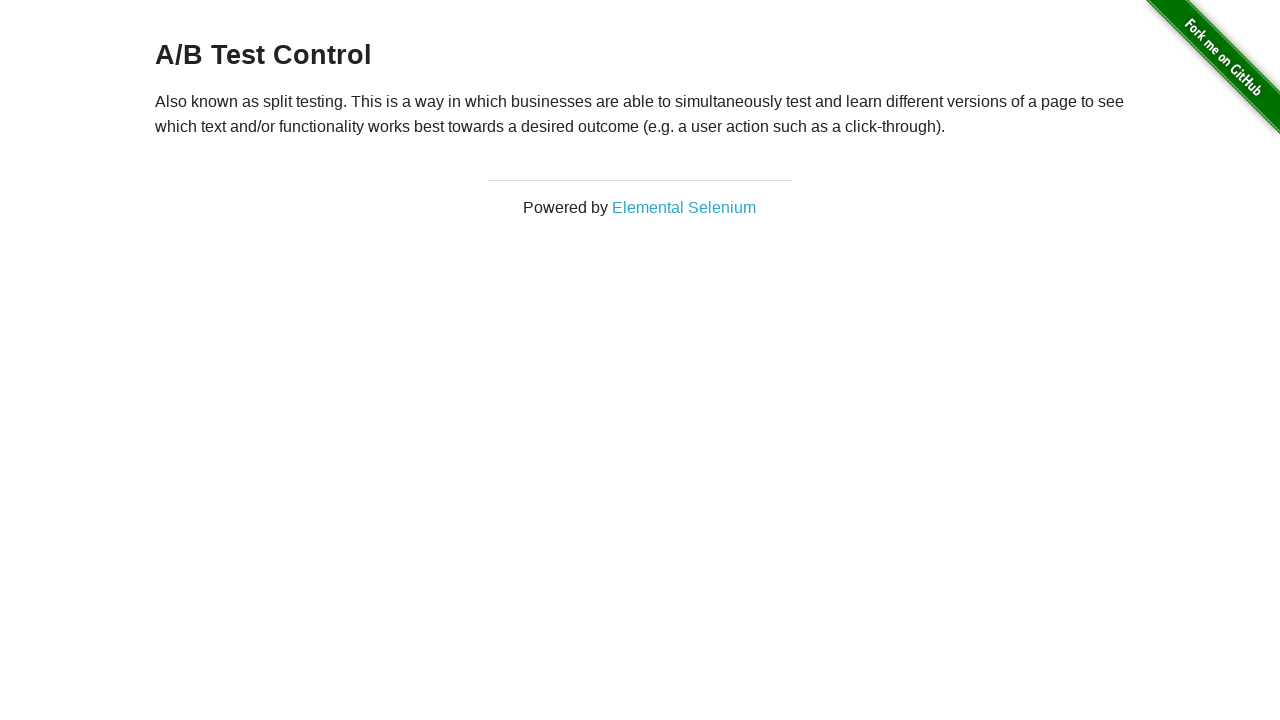

Clicked on the page footer link at (684, 207) on xpath=//*[@id='page-footer']/div/div/a
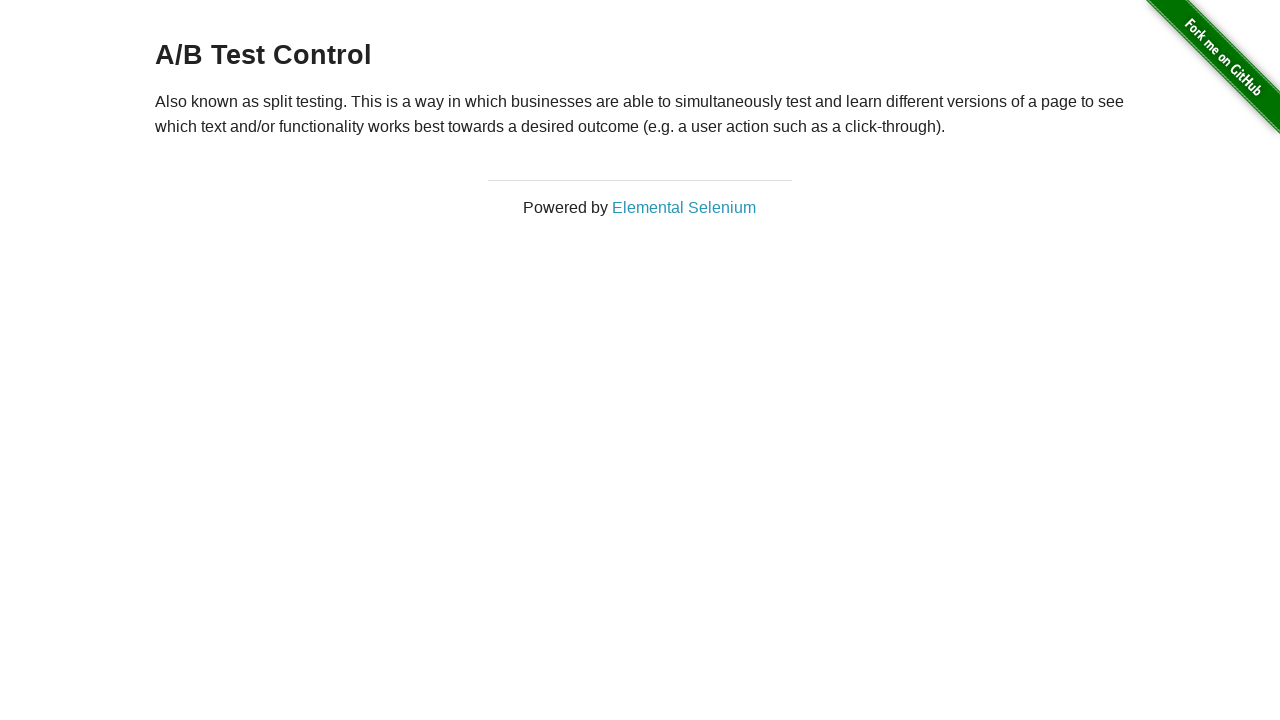

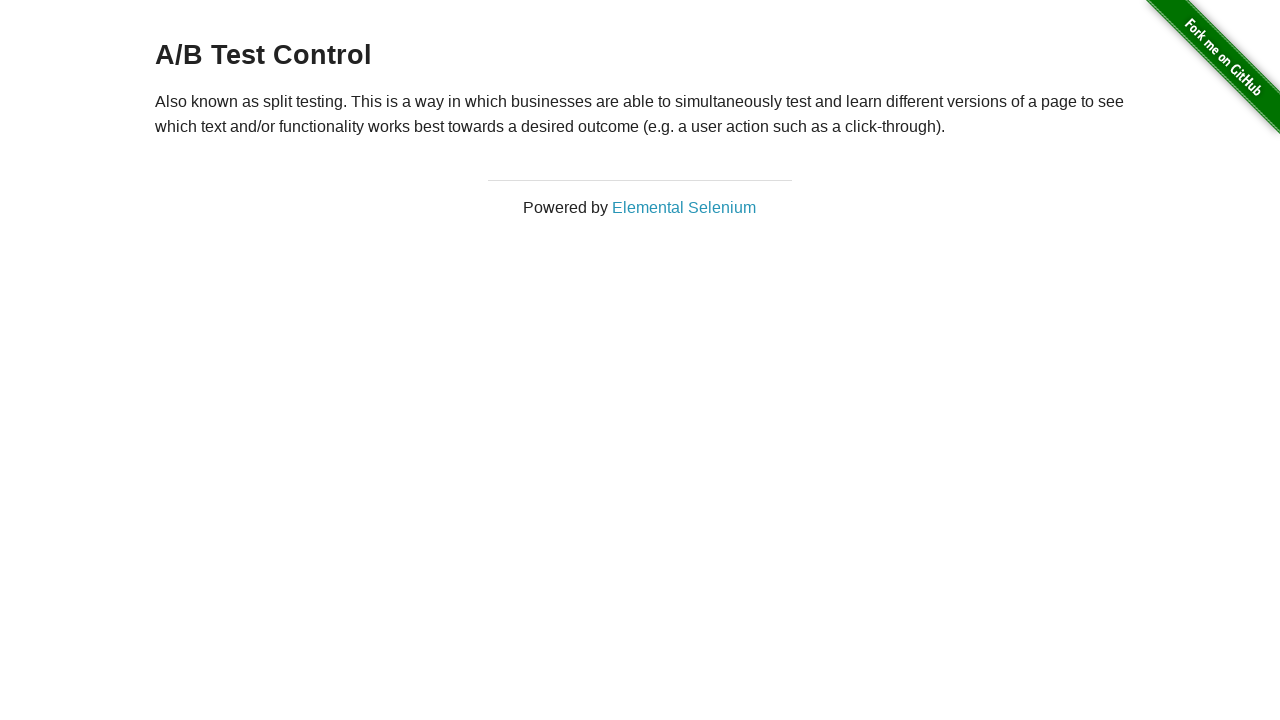